Tests editing a todo item by double-clicking, modifying the text, and pressing Enter

Starting URL: https://demo.playwright.dev/todomvc

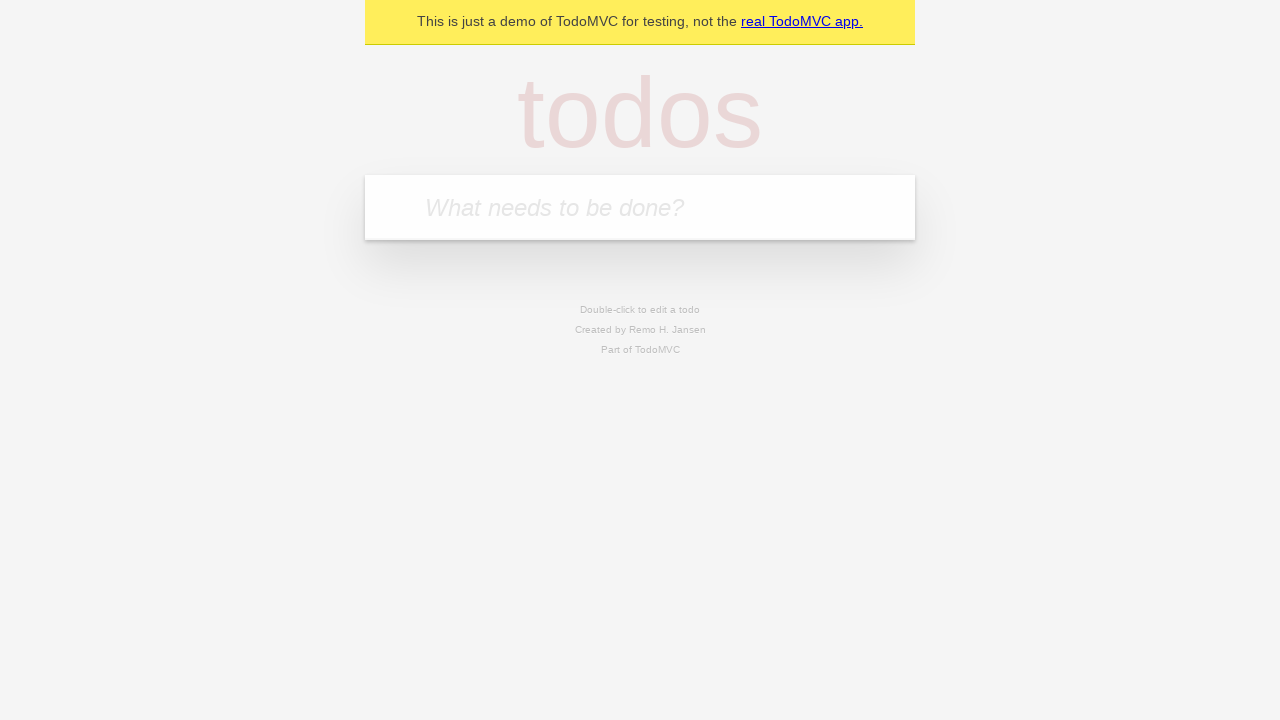

Filled todo input with 'buy some cheese' on internal:attr=[placeholder="What needs to be done?"i]
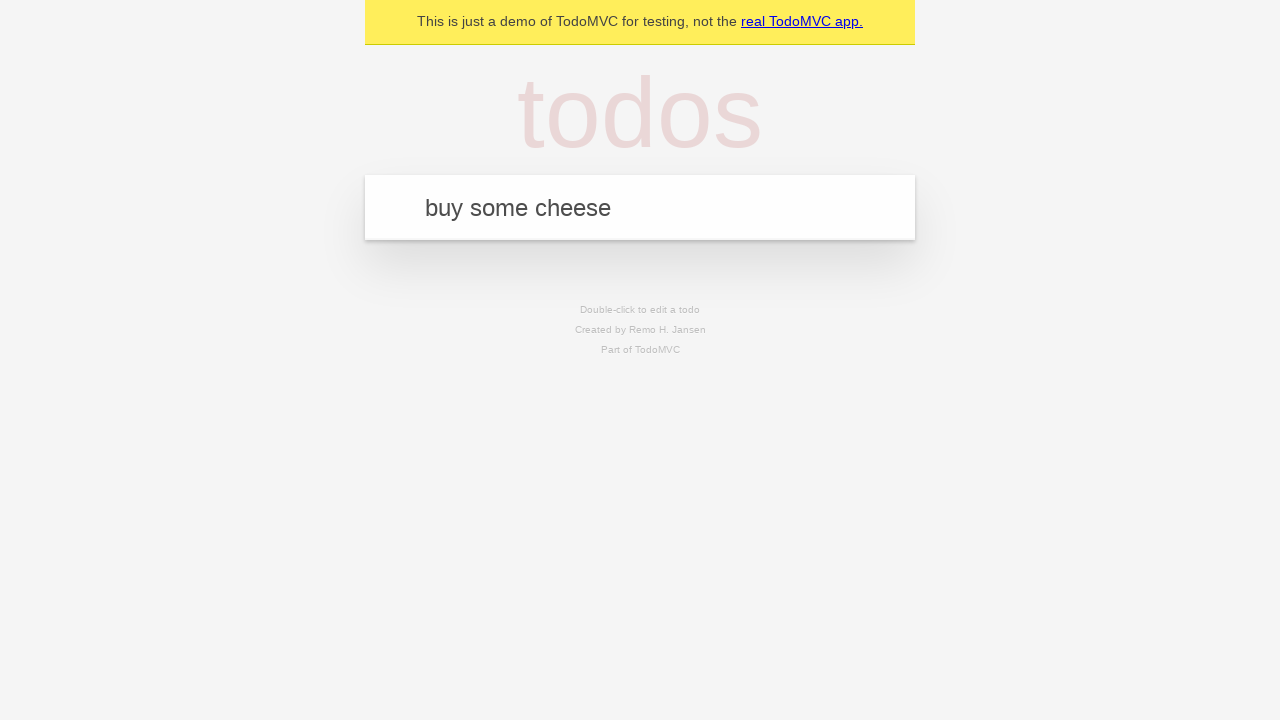

Pressed Enter to create todo item 'buy some cheese' on internal:attr=[placeholder="What needs to be done?"i]
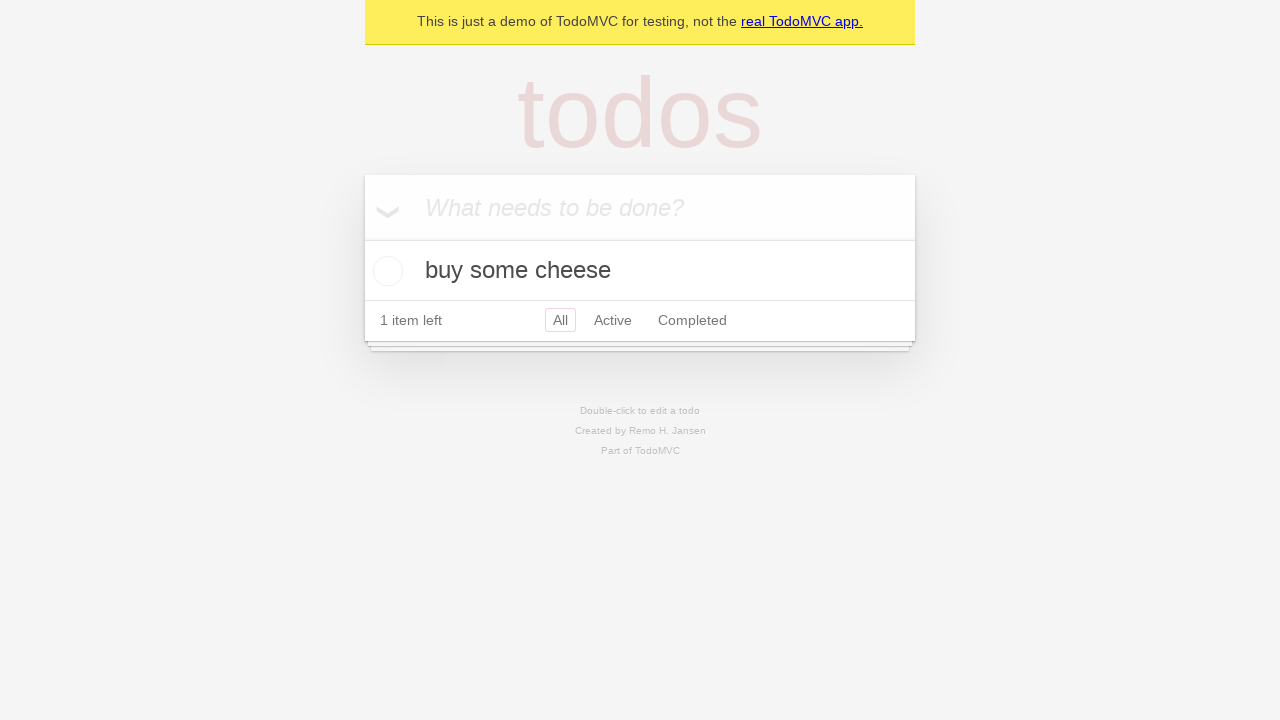

Filled todo input with 'feed the cat' on internal:attr=[placeholder="What needs to be done?"i]
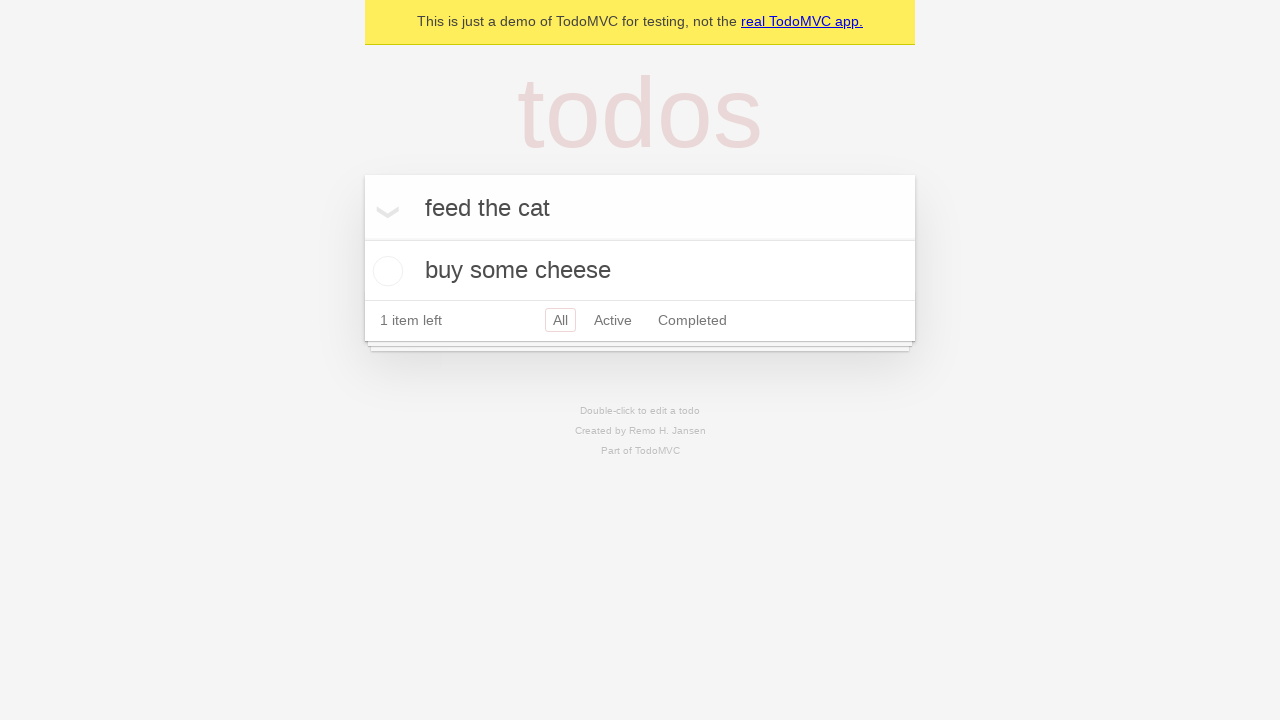

Pressed Enter to create todo item 'feed the cat' on internal:attr=[placeholder="What needs to be done?"i]
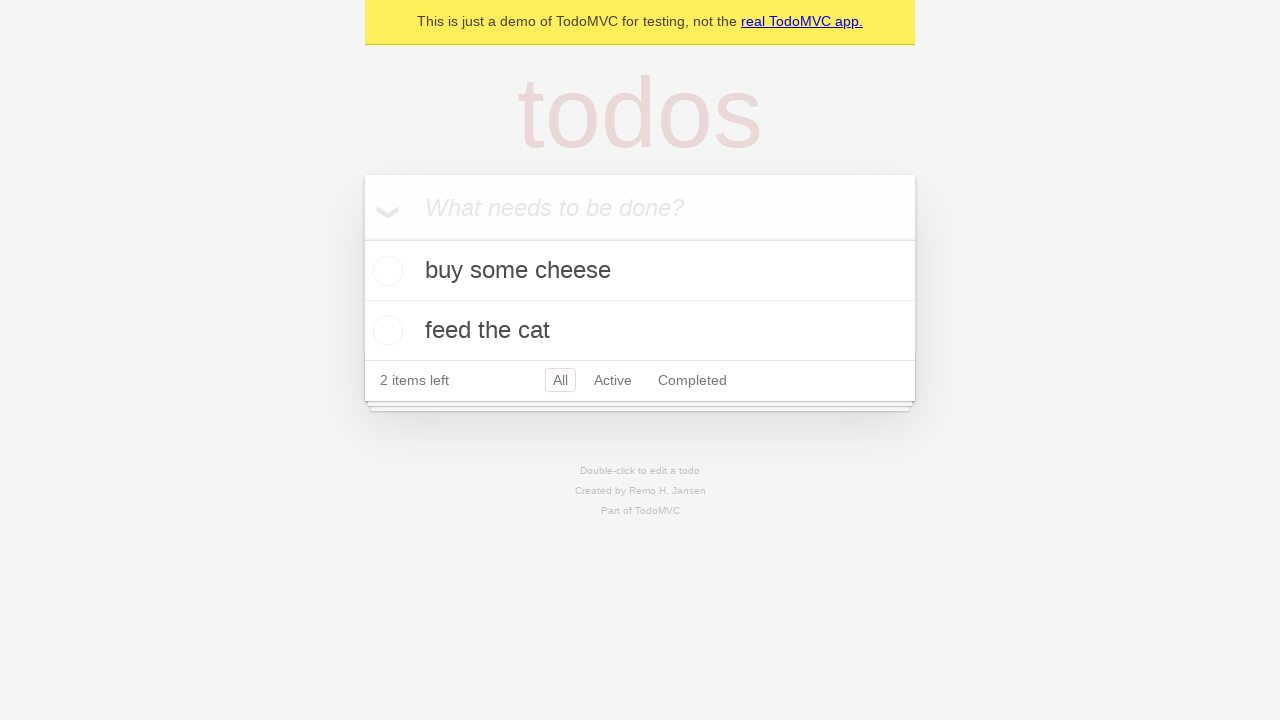

Filled todo input with 'book a doctors appointment' on internal:attr=[placeholder="What needs to be done?"i]
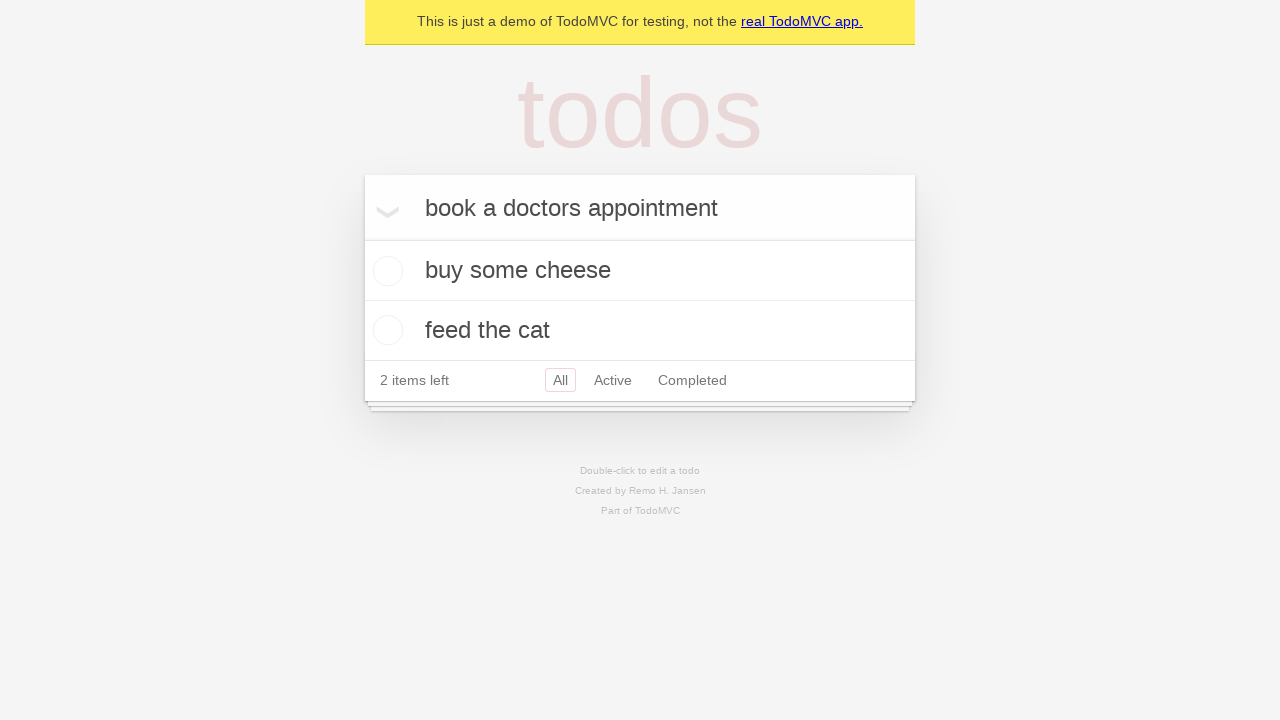

Pressed Enter to create todo item 'book a doctors appointment' on internal:attr=[placeholder="What needs to be done?"i]
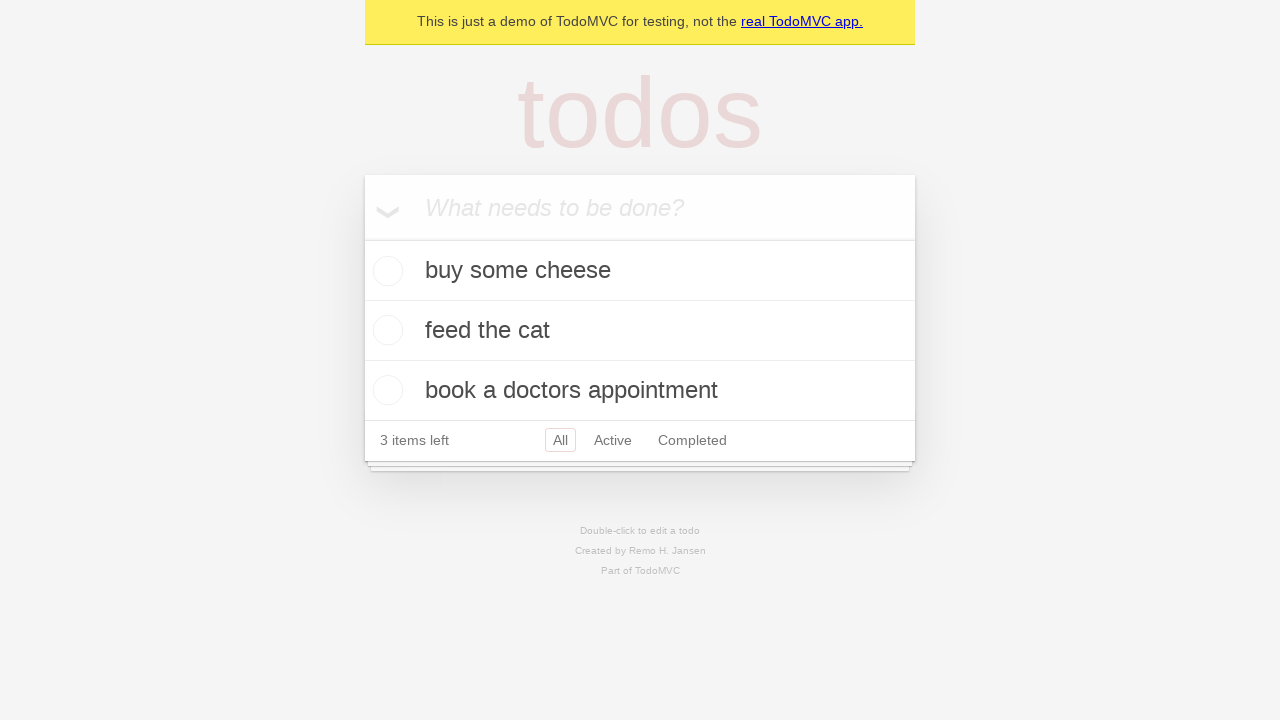

Waited for all 3 todo items to be created
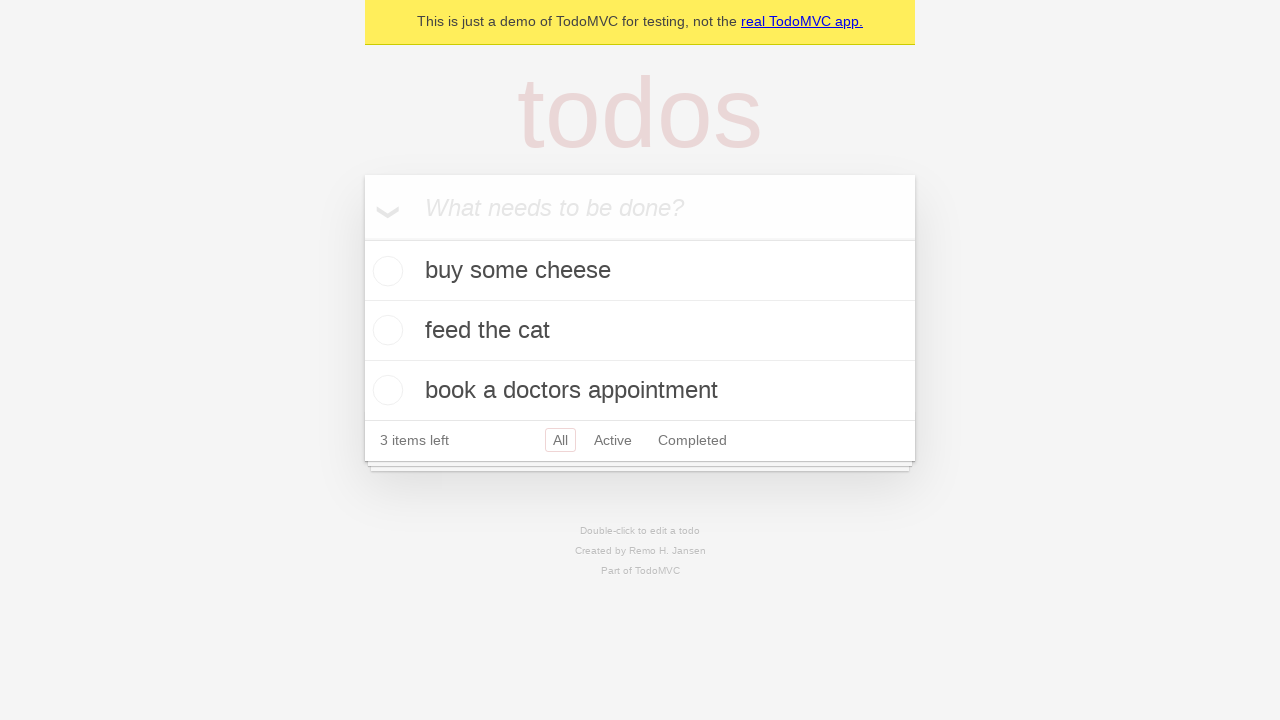

Double-clicked second todo item to enter edit mode at (640, 331) on internal:testid=[data-testid="todo-item"s] >> nth=1
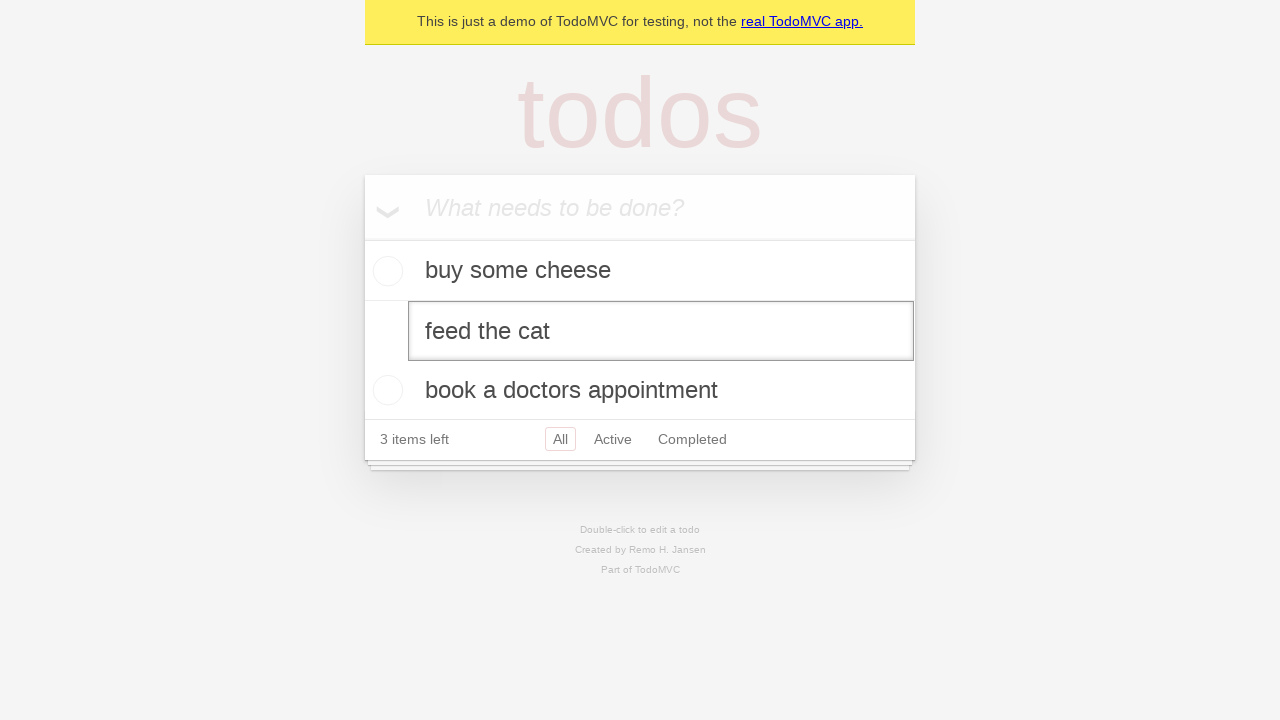

Filled edit textbox with new text 'buy some sausages' on internal:testid=[data-testid="todo-item"s] >> nth=1 >> internal:role=textbox[nam
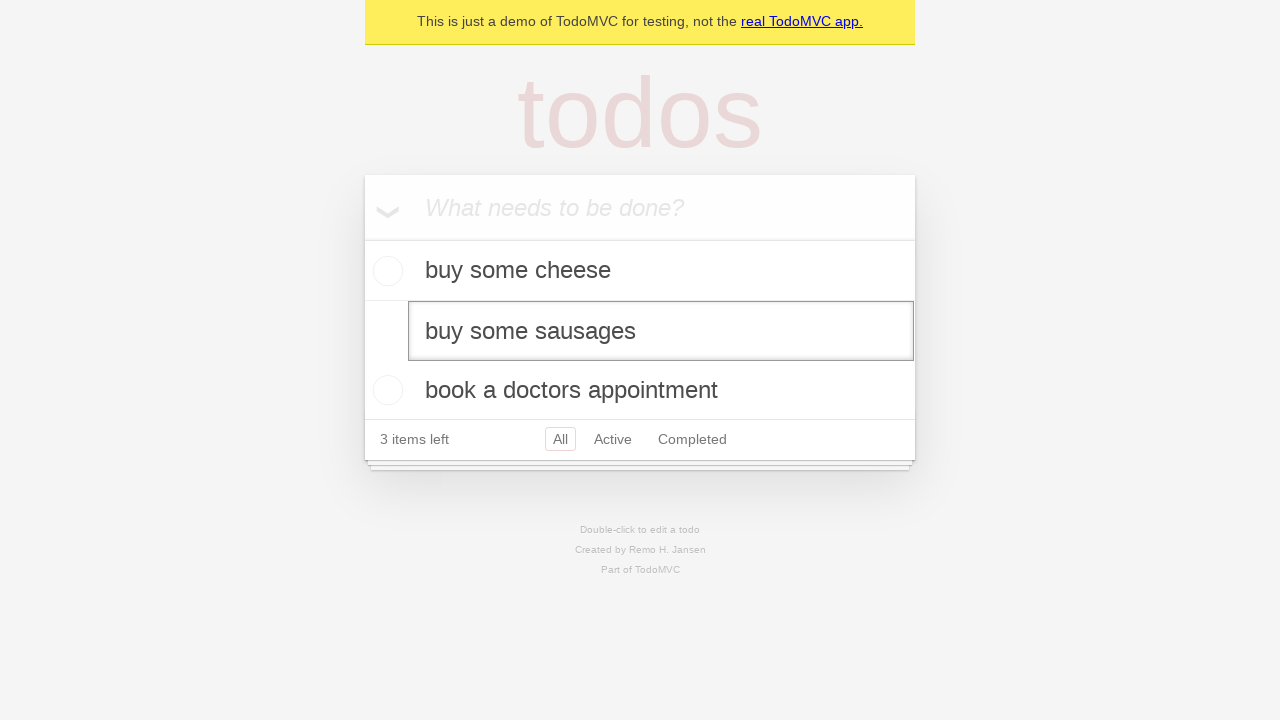

Pressed Enter to confirm the edited todo item on internal:testid=[data-testid="todo-item"s] >> nth=1 >> internal:role=textbox[nam
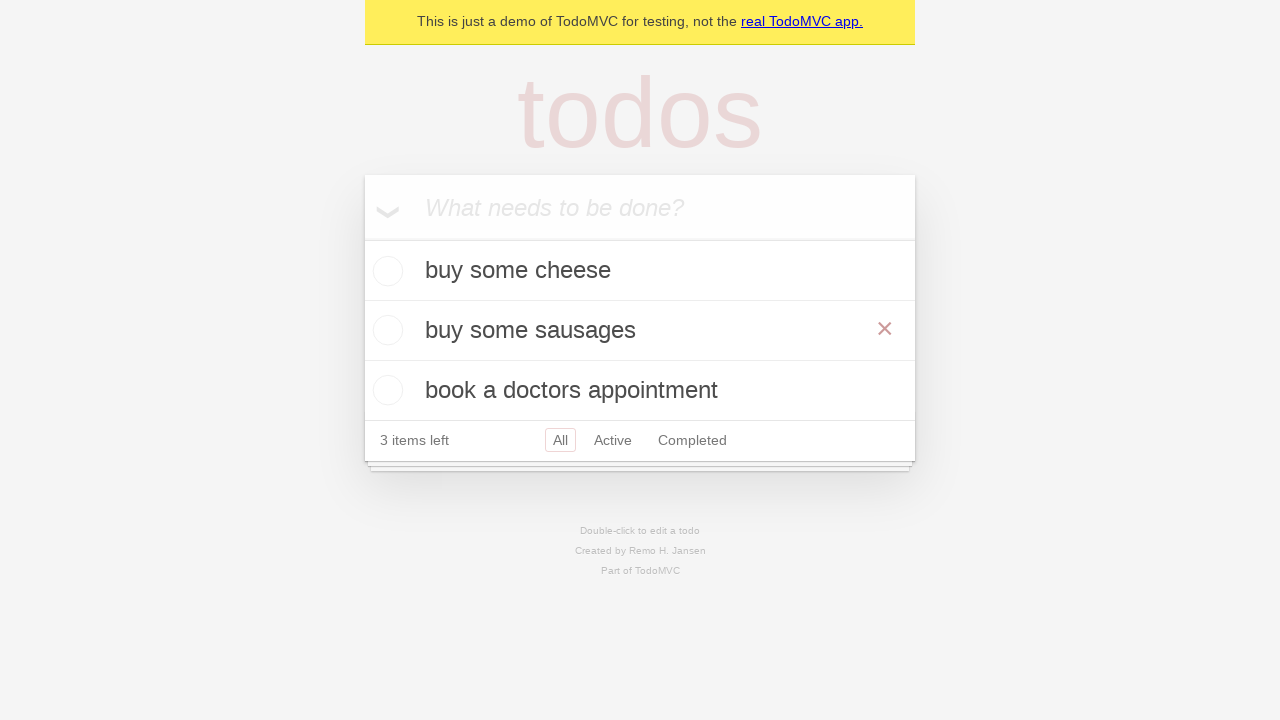

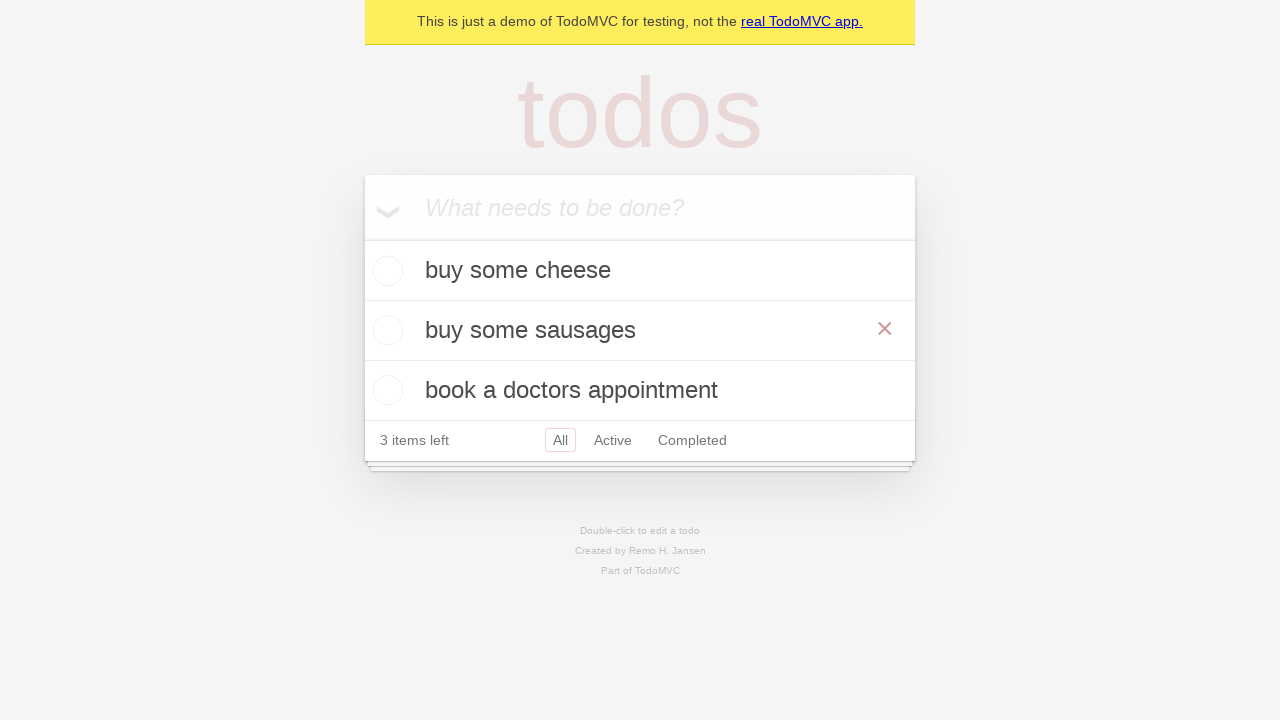